Navigates to a Goodreads book page and interacts with the rating filter to determine the page version and check for banner presence

Starting URL: https://www.goodreads.com/book/show/6587879-horns

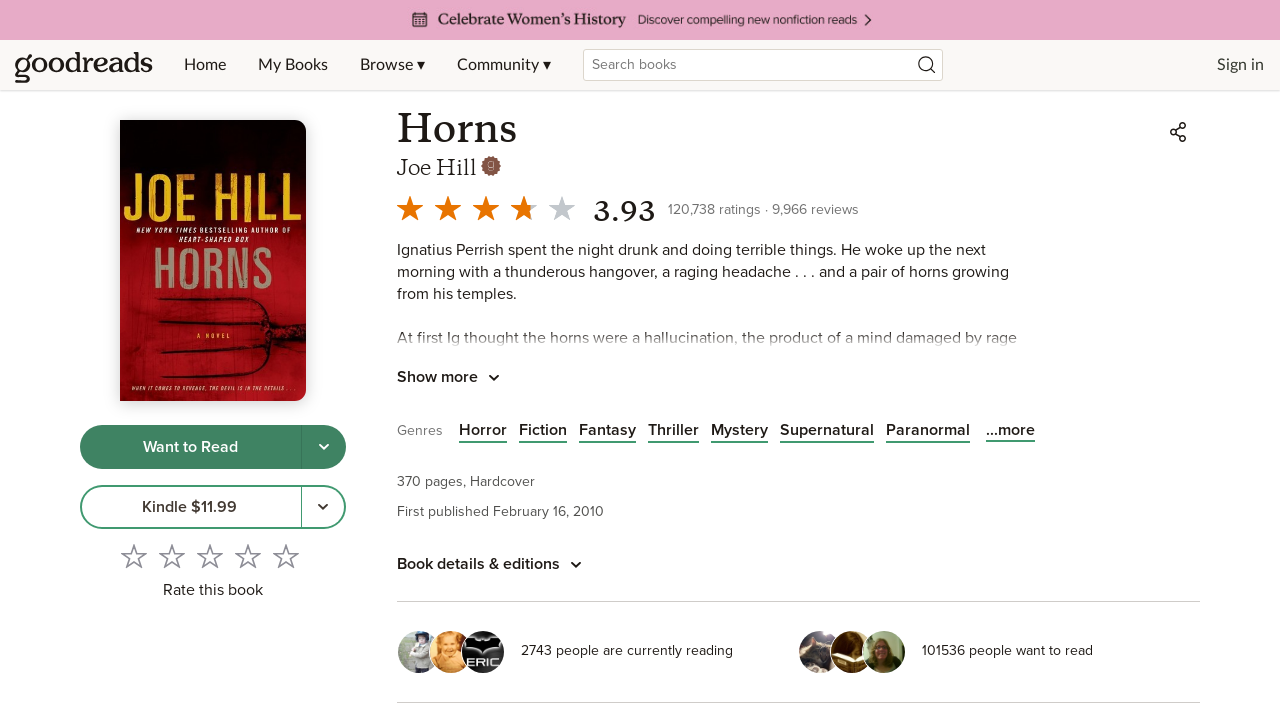

Waited for page to reach networkidle state
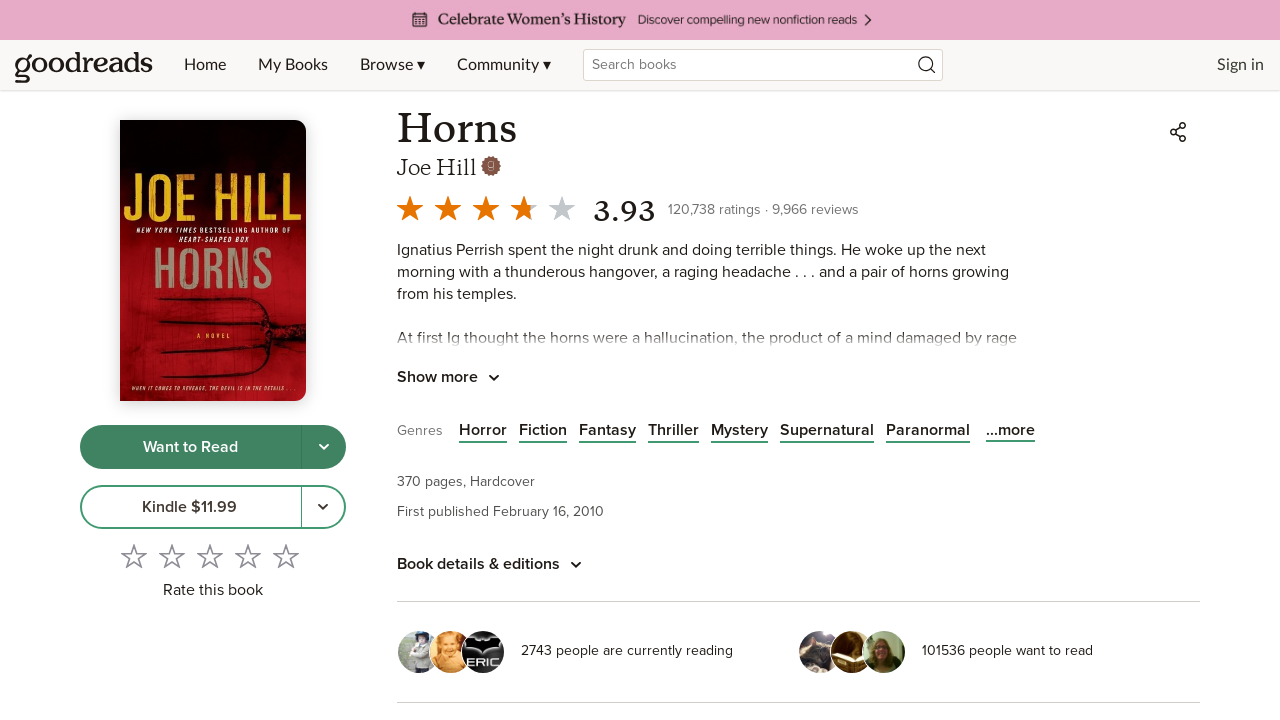

Located 5-star rating filter element
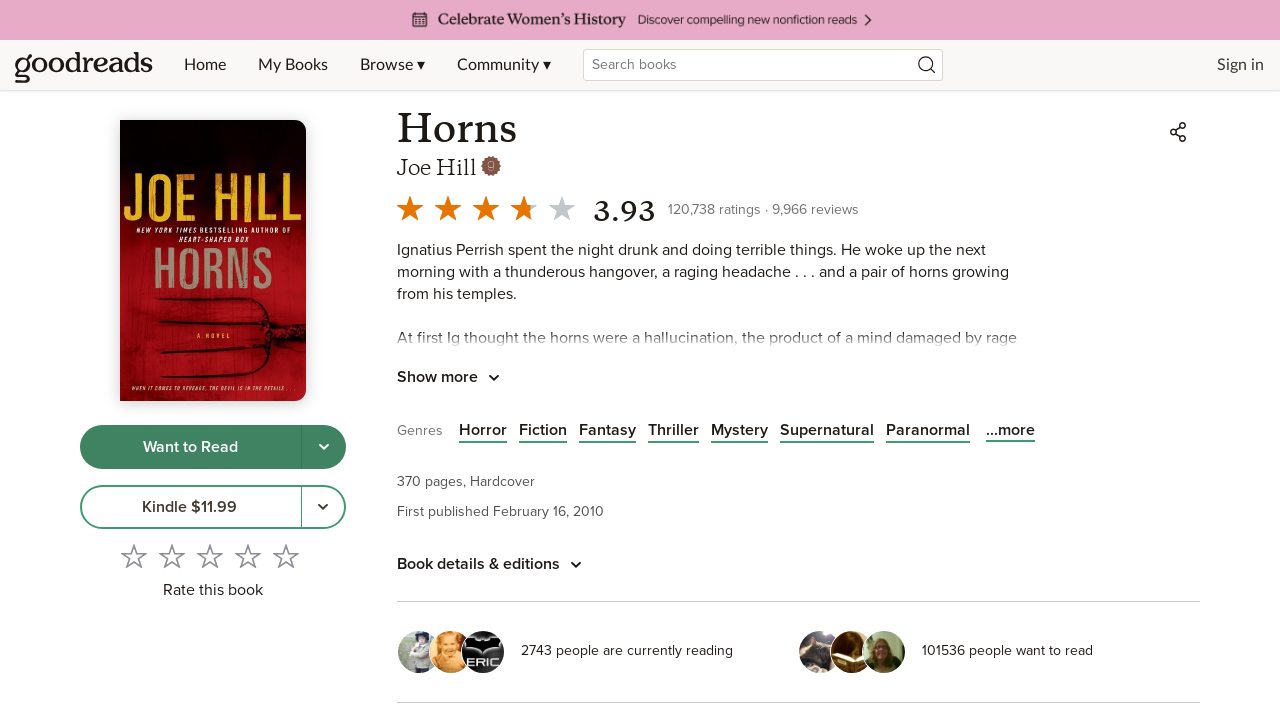

Clicked 5-star rating filter - new page version detected at (698, 417) on [aria-label="5 stars"]
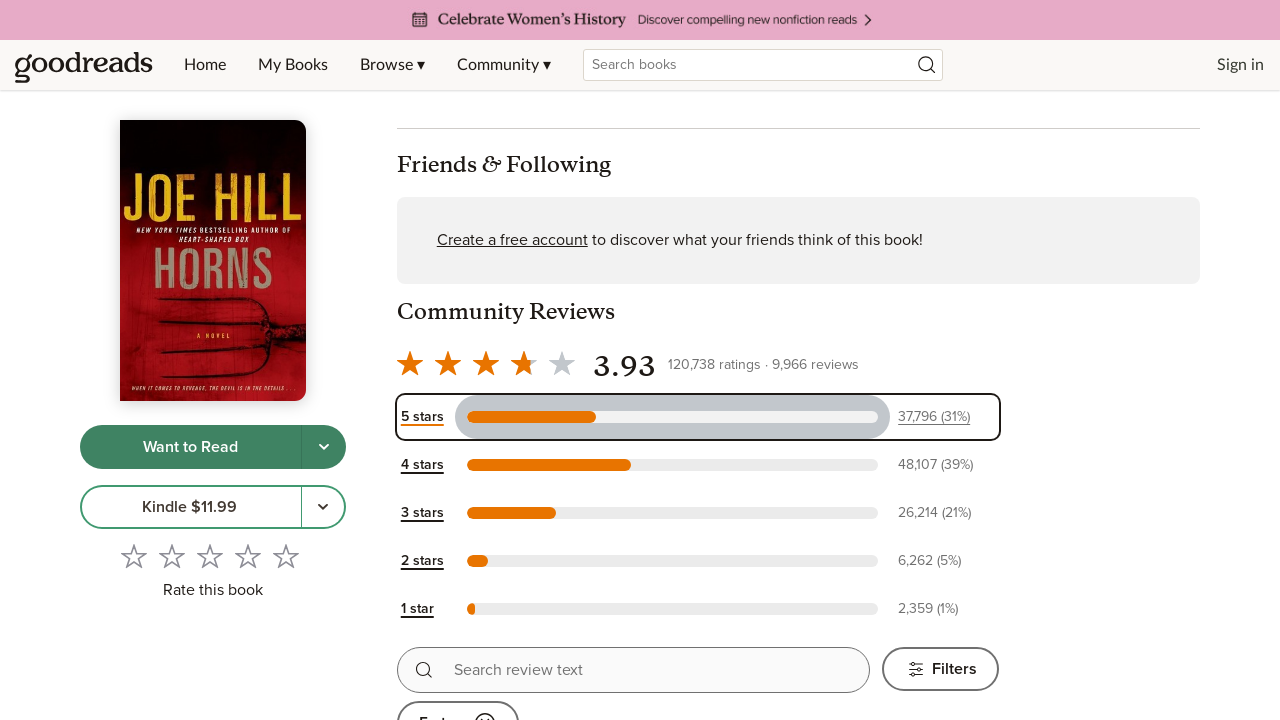

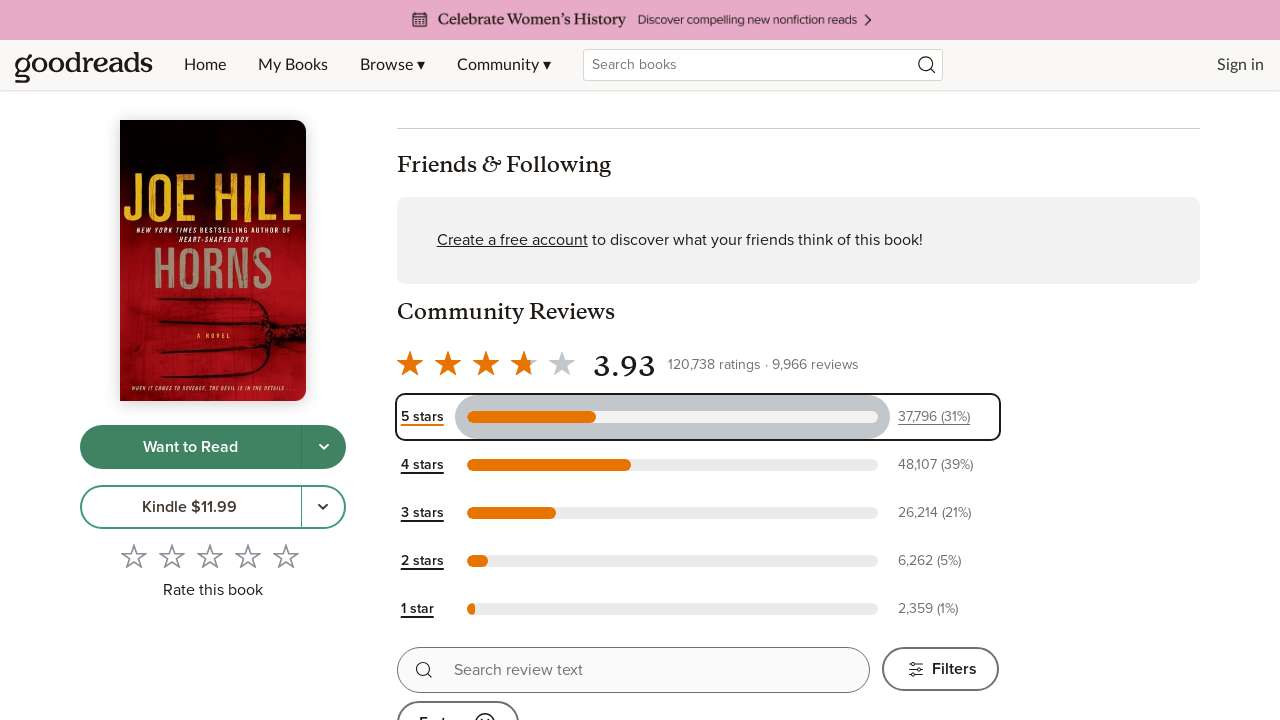